Navigates to a login practice page for visual comparison testing

Starting URL: https://rahulshettyacademy.com/loginpagePractise/

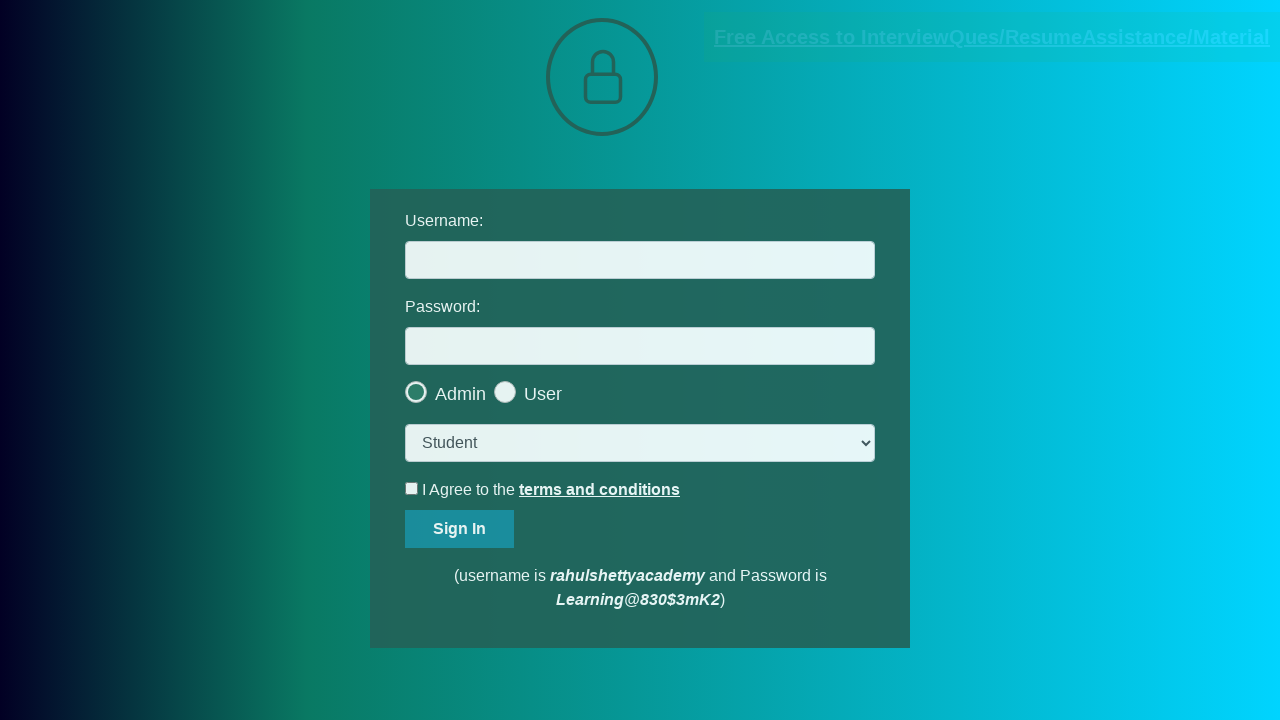

Navigated to login practice page and waited for network idle
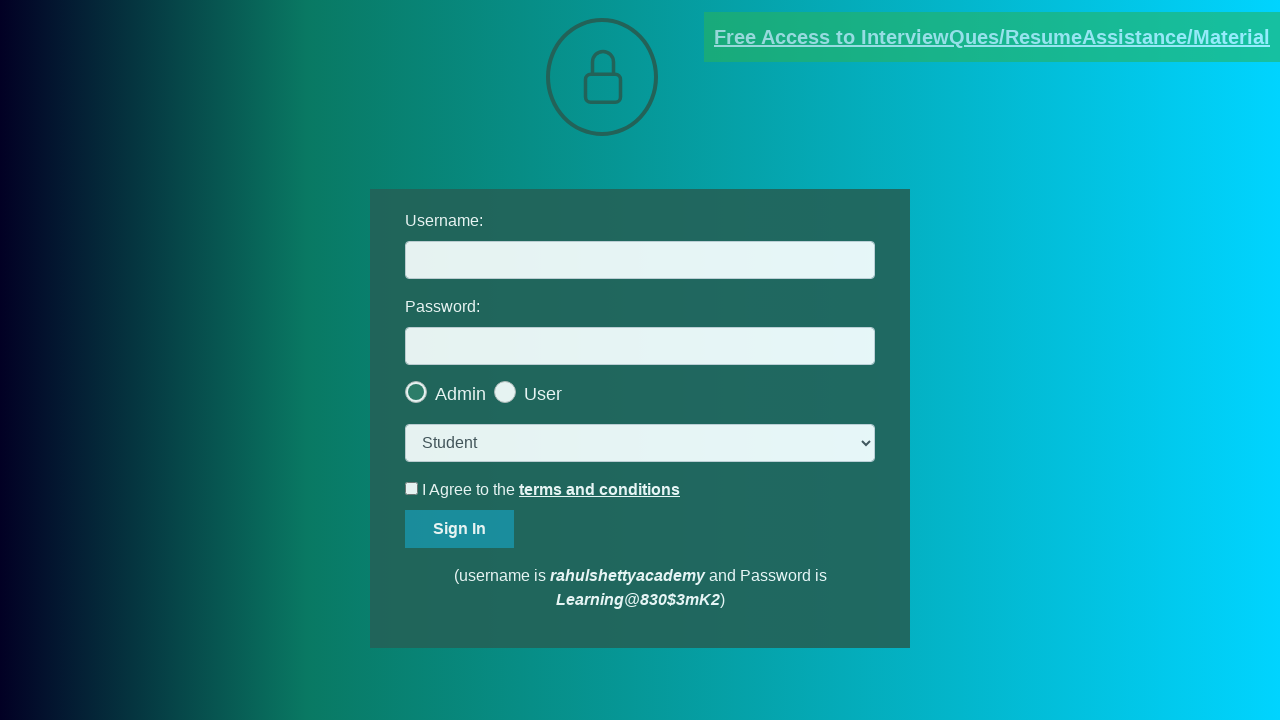

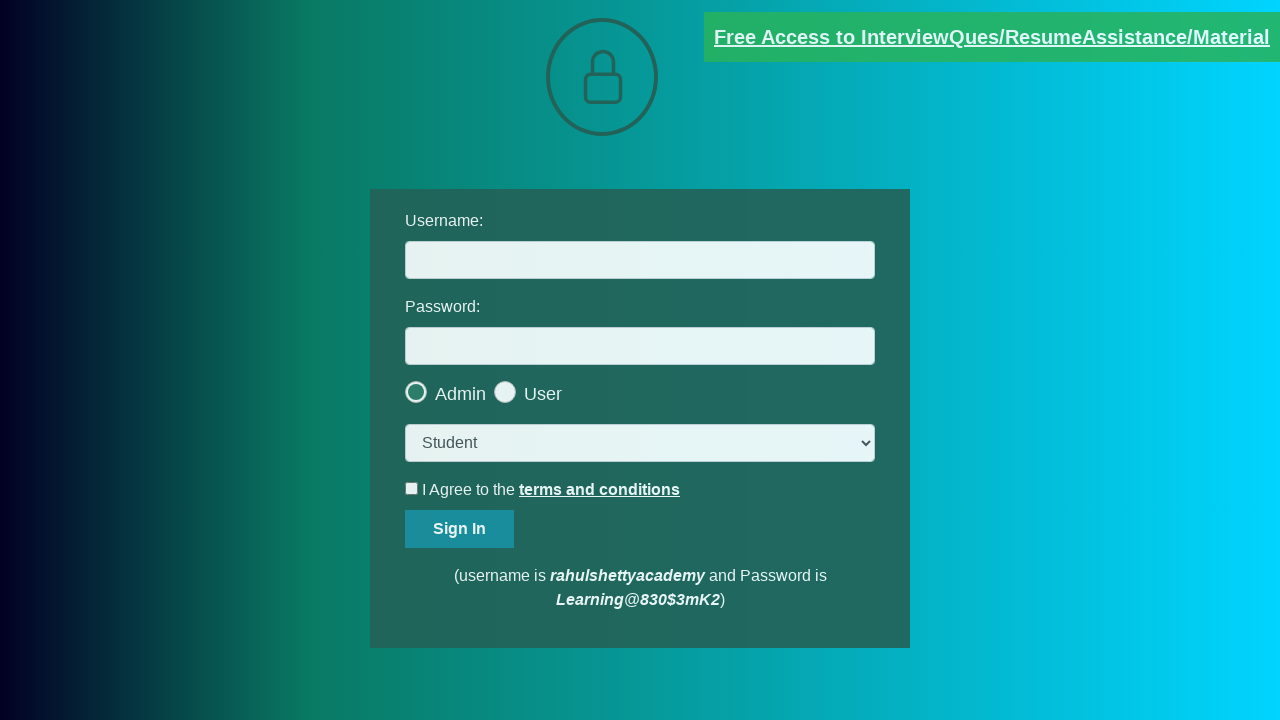